Tests filtering to display only active (non-completed) todo items

Starting URL: https://demo.playwright.dev/todomvc

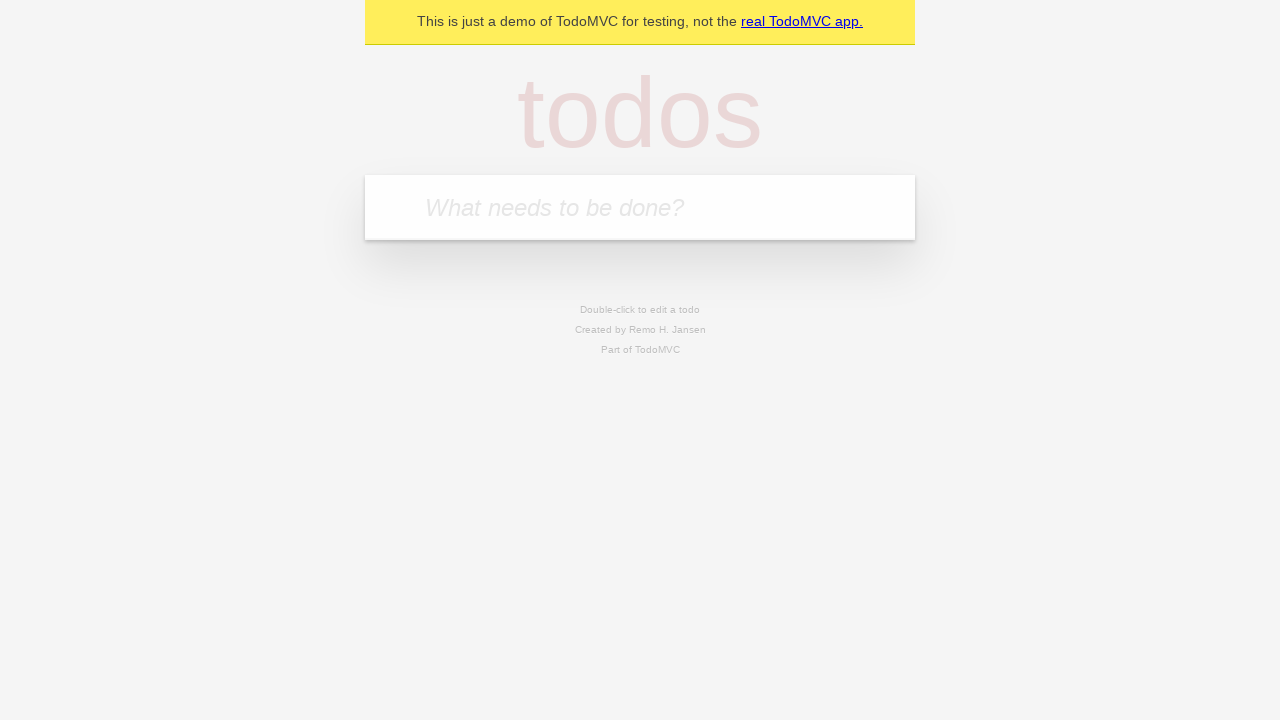

Filled todo input with 'buy some cheese' on internal:attr=[placeholder="What needs to be done?"i]
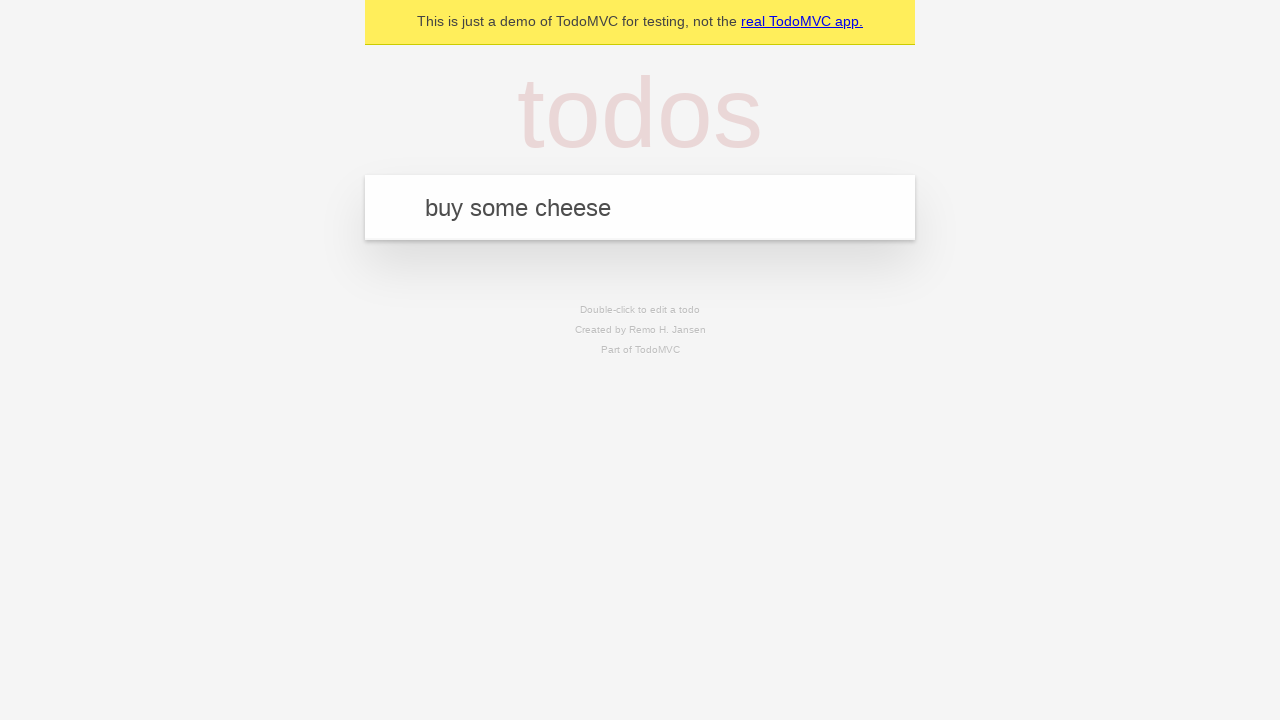

Pressed Enter to add first todo item on internal:attr=[placeholder="What needs to be done?"i]
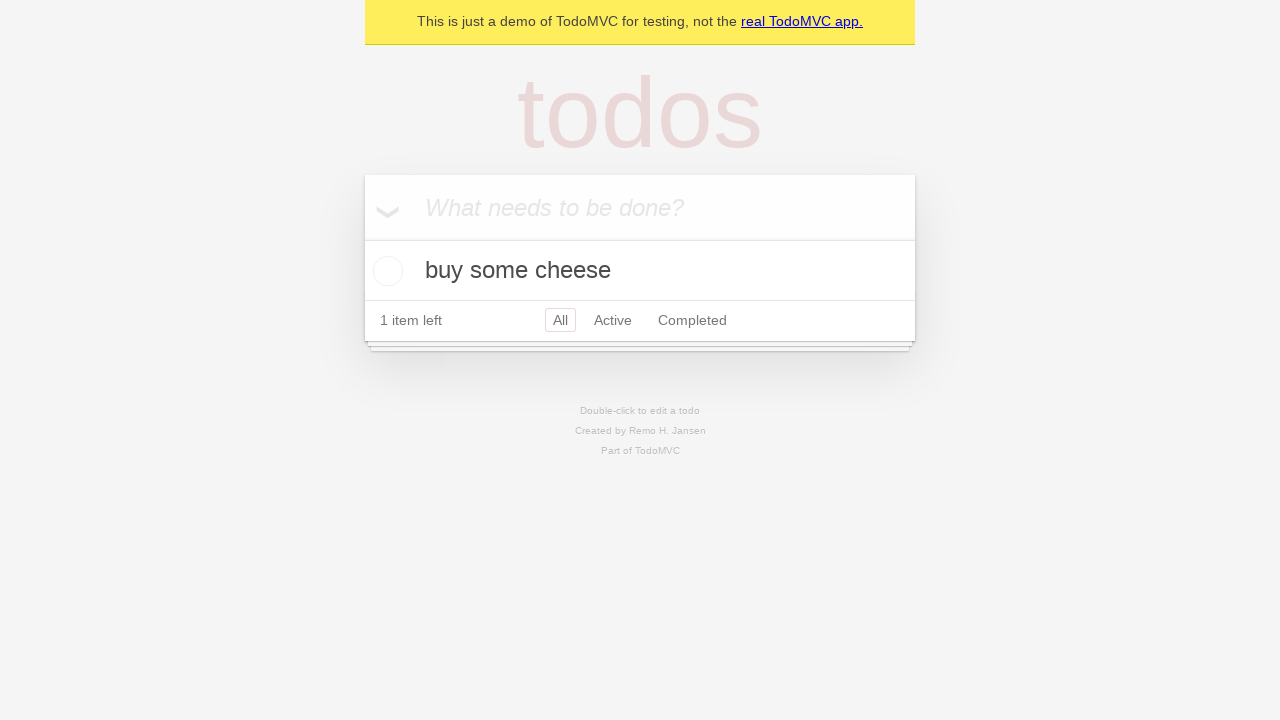

Filled todo input with 'feed the cat' on internal:attr=[placeholder="What needs to be done?"i]
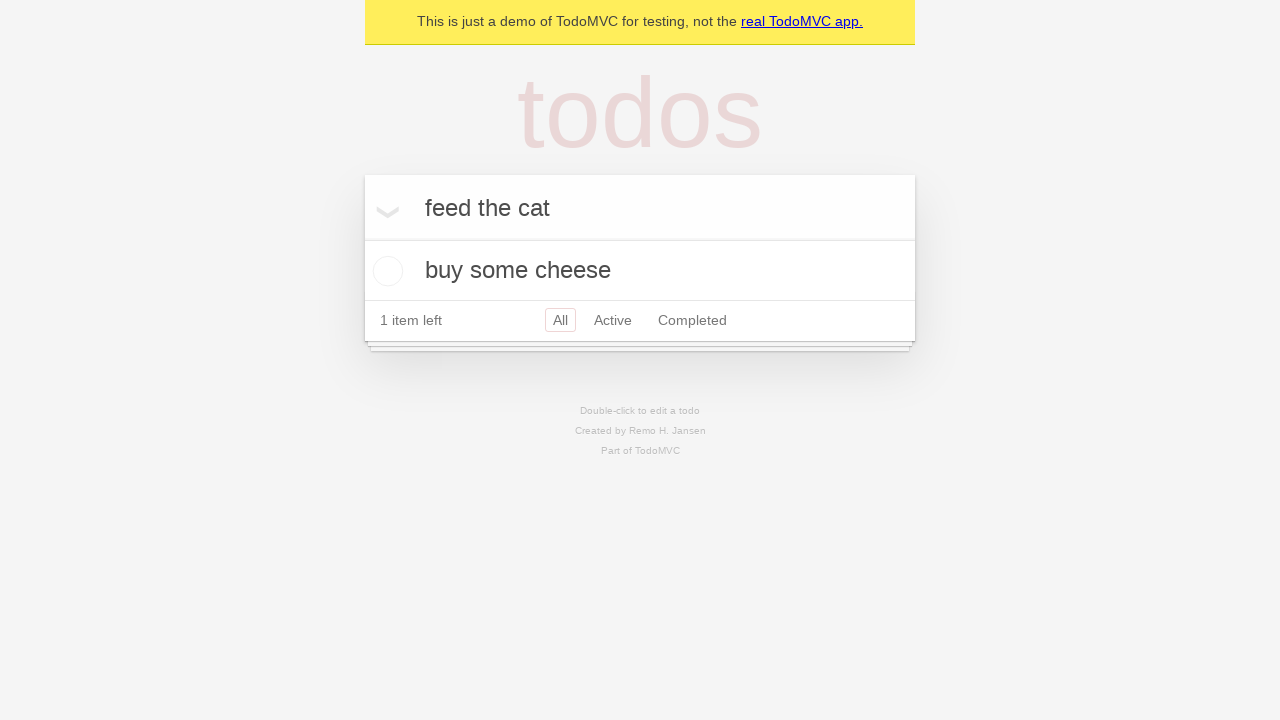

Pressed Enter to add second todo item on internal:attr=[placeholder="What needs to be done?"i]
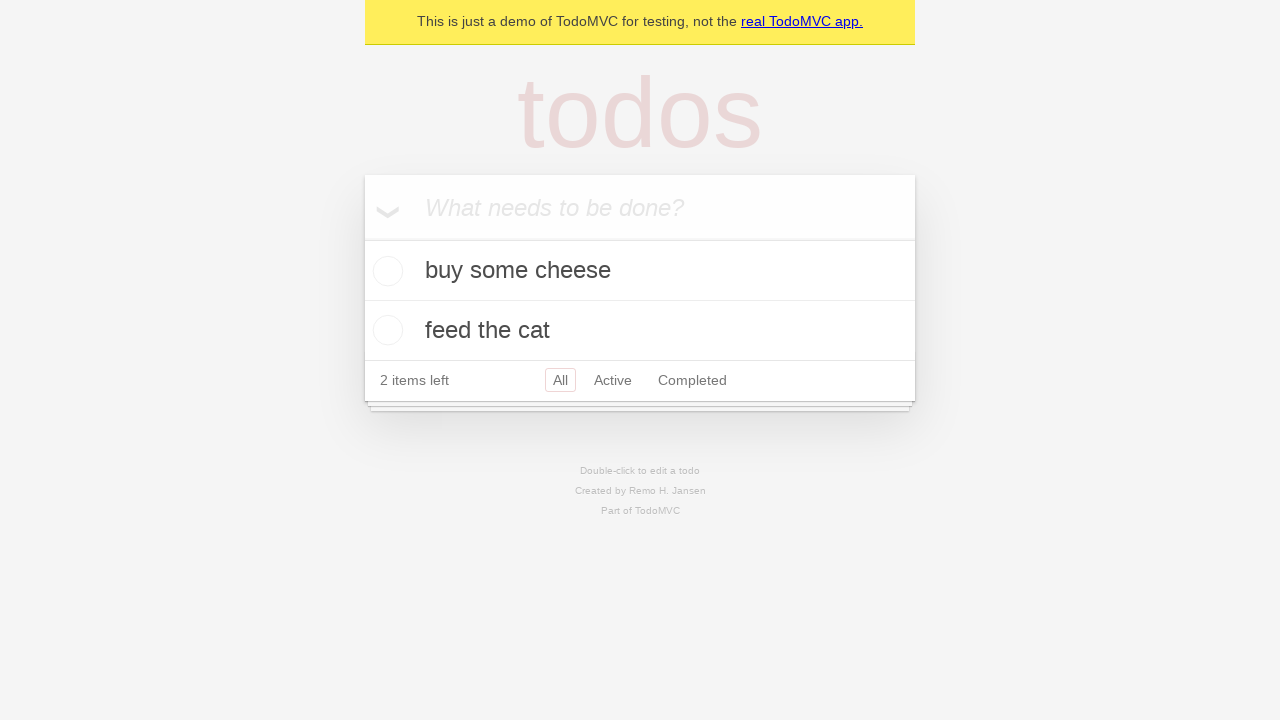

Filled todo input with 'book a doctors appointment' on internal:attr=[placeholder="What needs to be done?"i]
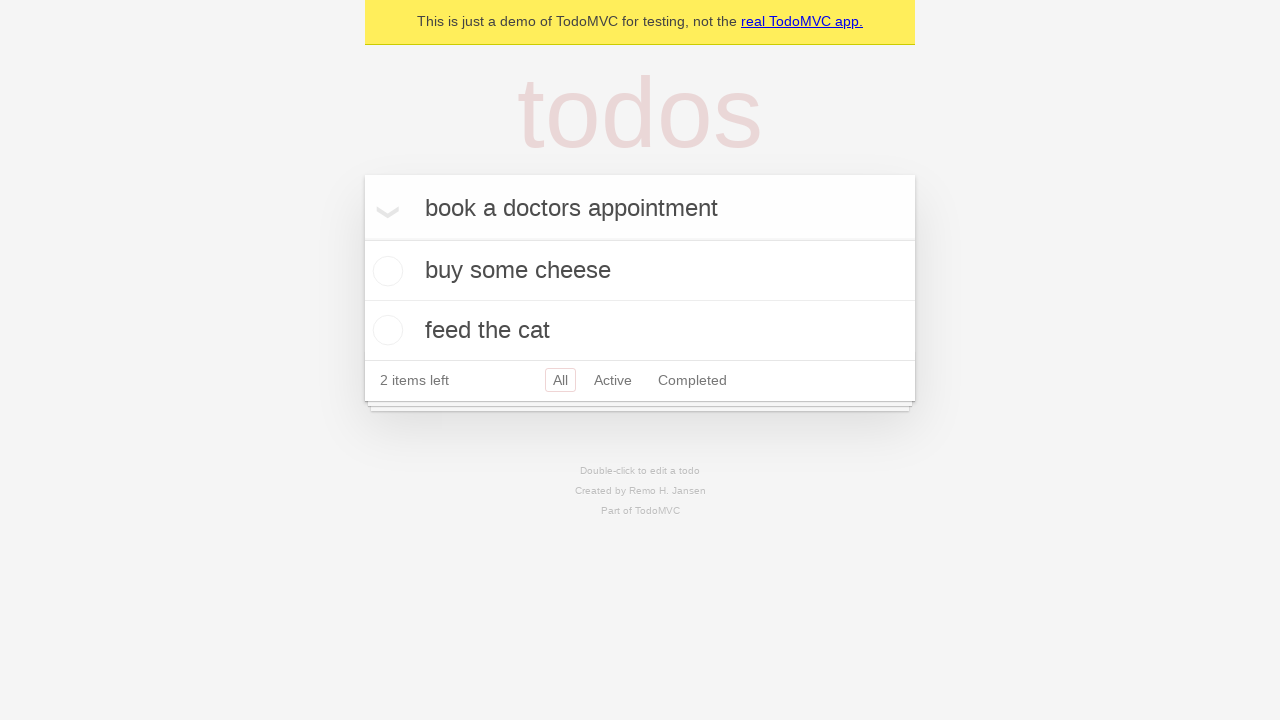

Pressed Enter to add third todo item on internal:attr=[placeholder="What needs to be done?"i]
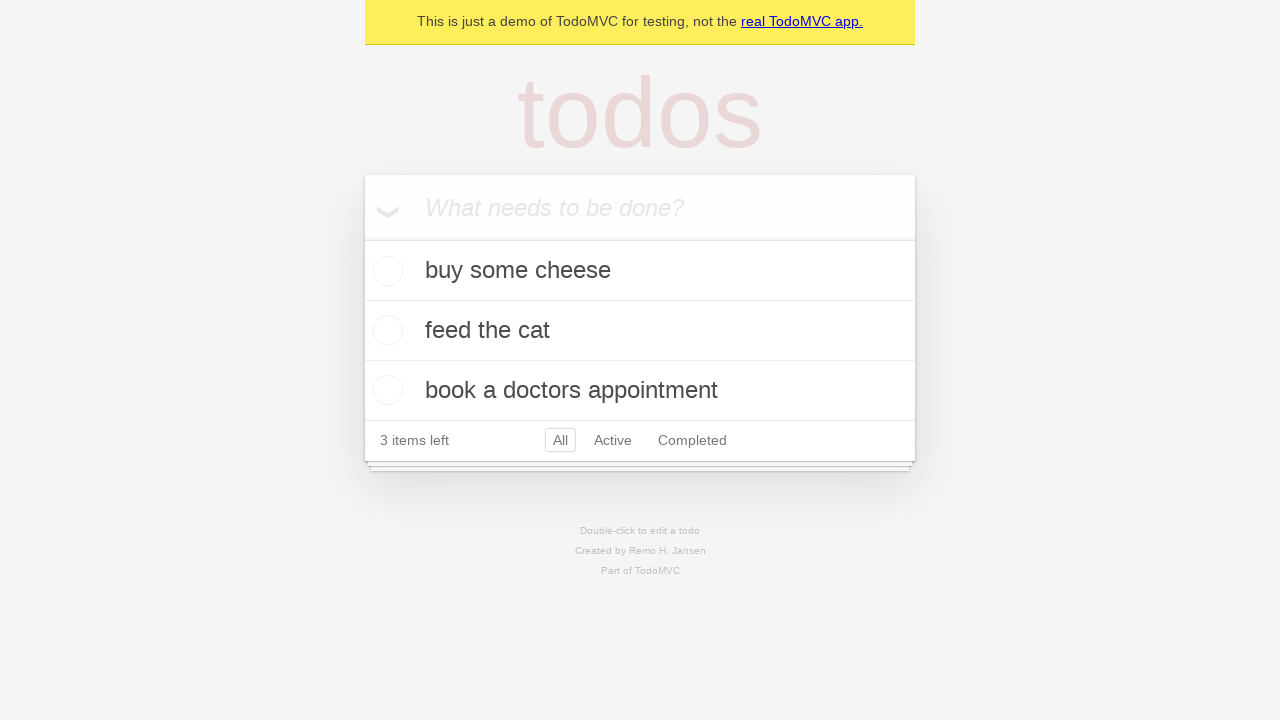

Checked the second todo item (feed the cat) as completed at (385, 330) on internal:testid=[data-testid="todo-item"s] >> nth=1 >> internal:role=checkbox
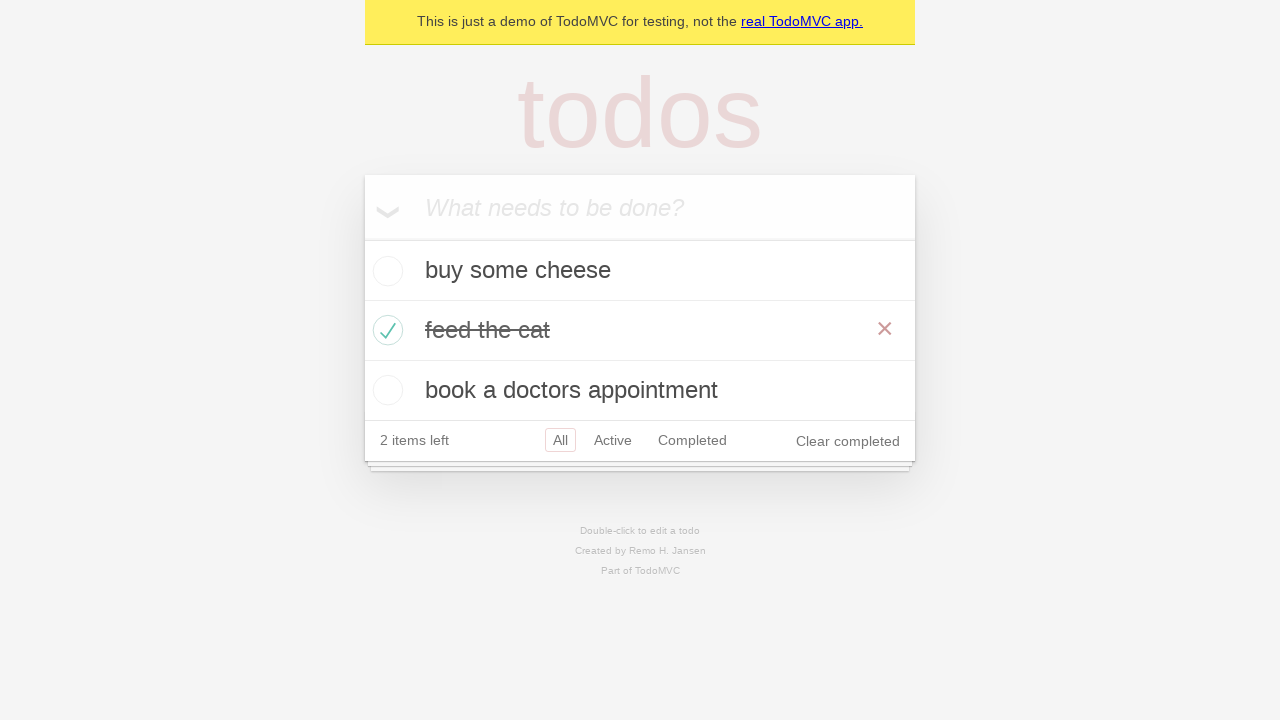

Clicked the Active filter to display only non-completed items at (613, 440) on internal:role=link[name="Active"i]
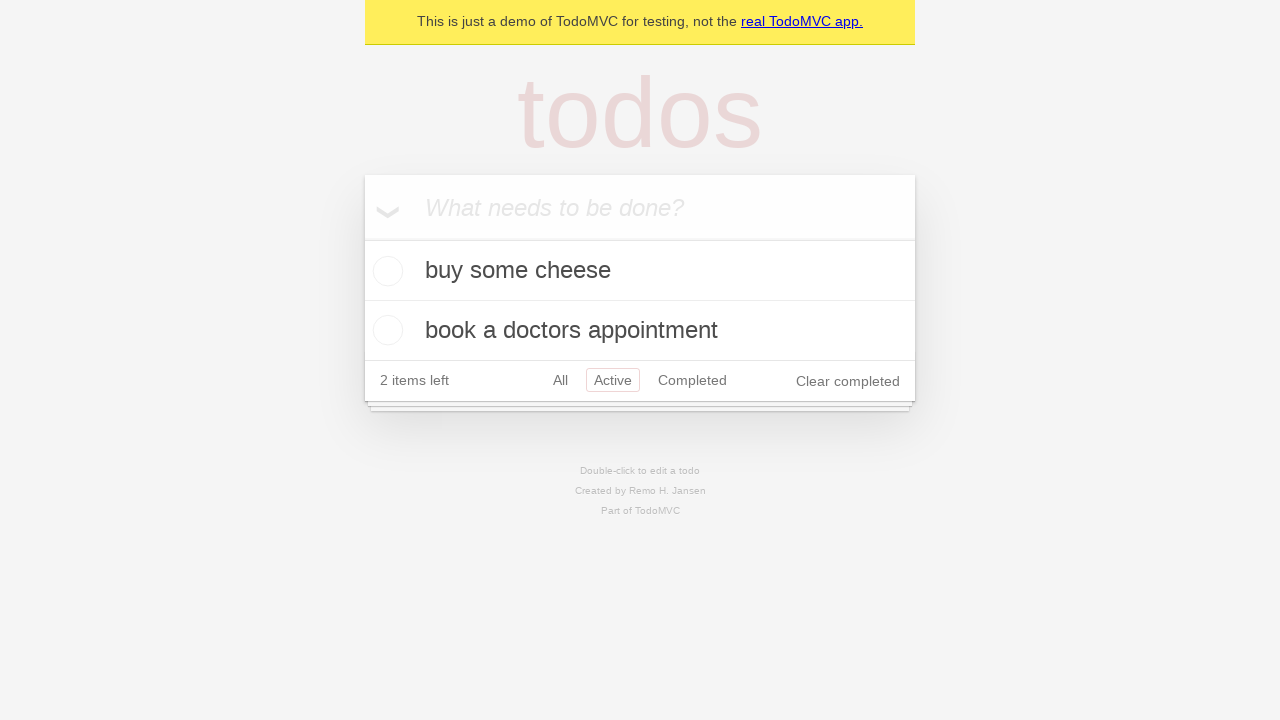

Filter applied and todo items are displayed
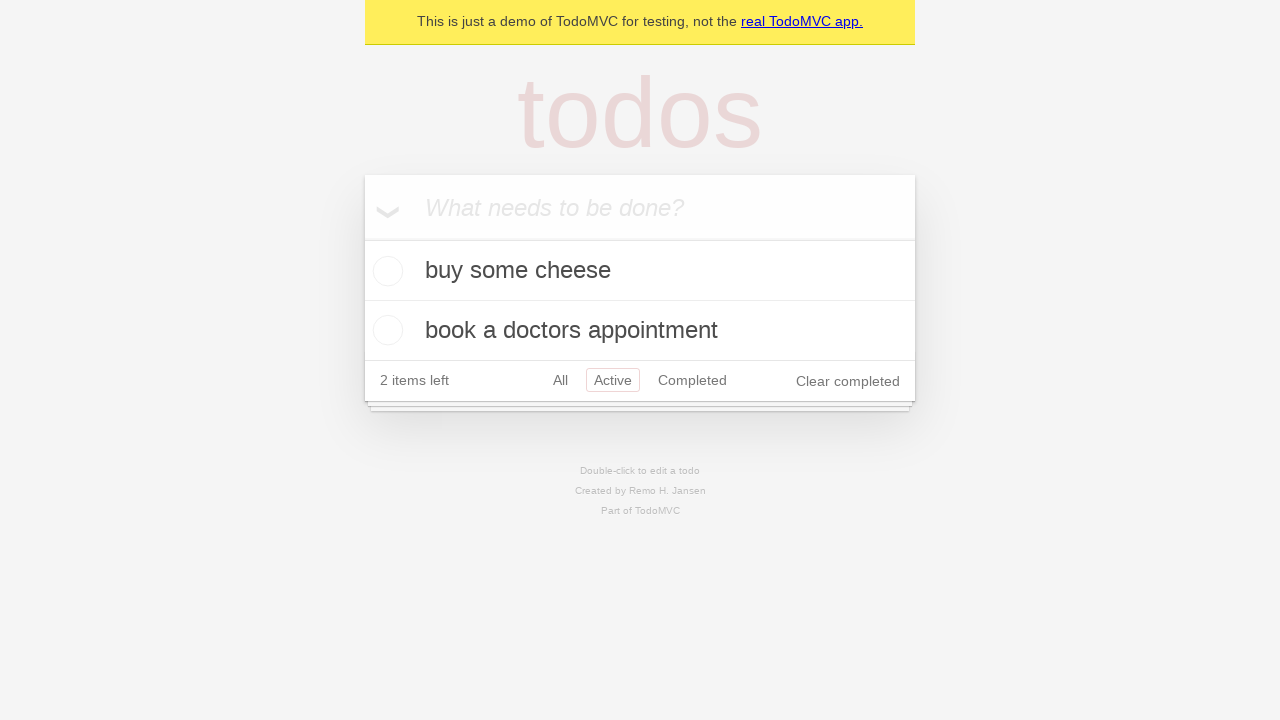

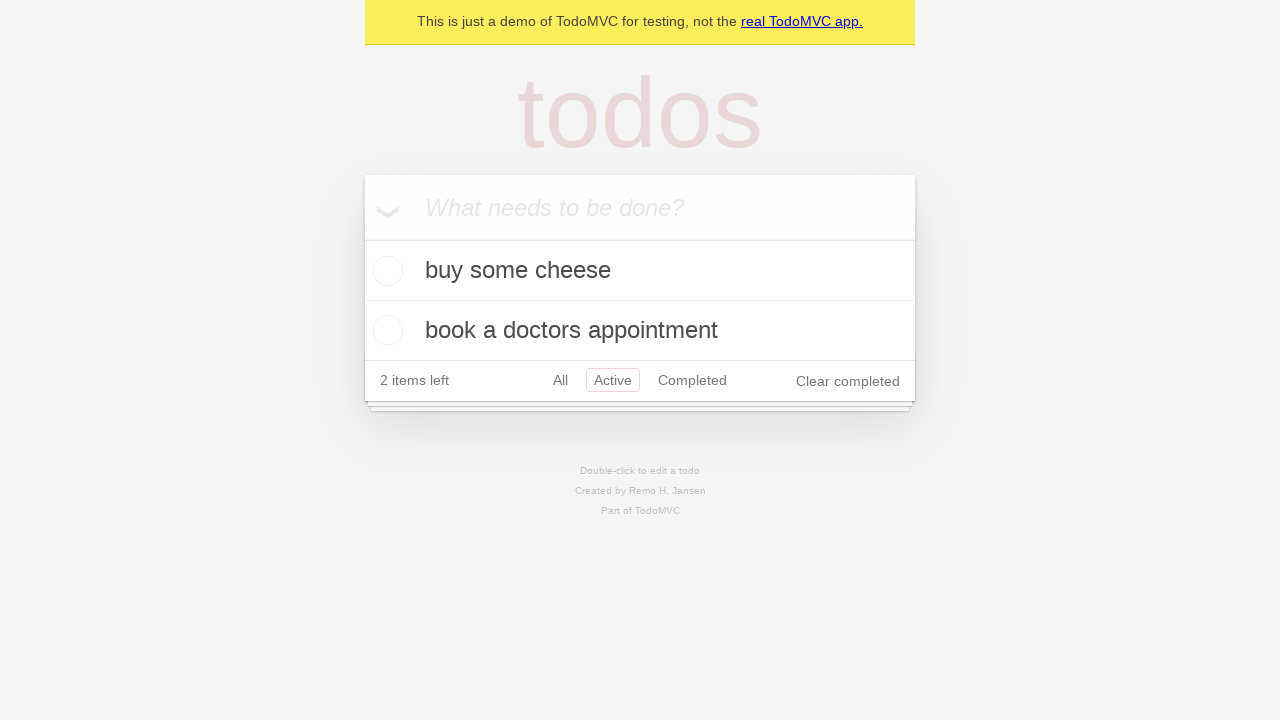